Tests clicking a checkbox element on a demo page after waiting for it to become visible

Starting URL: https://omayo.blogspot.com/

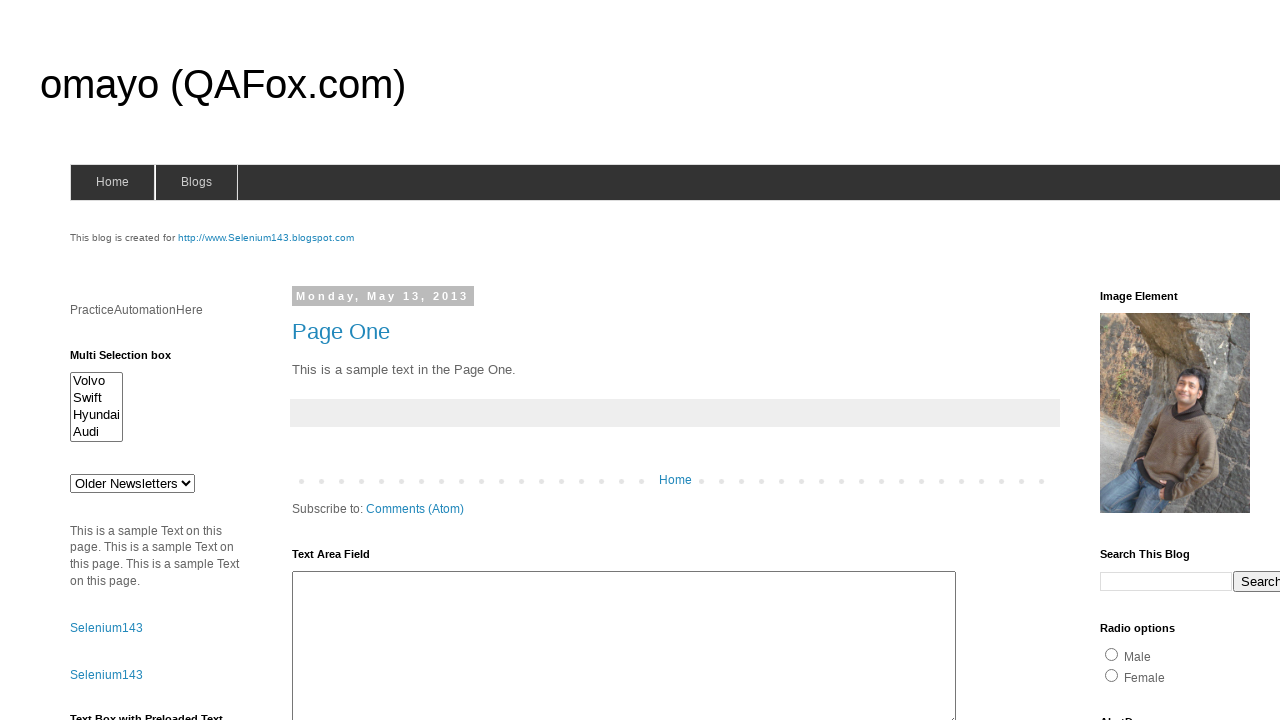

Waited for checkbox element to become visible
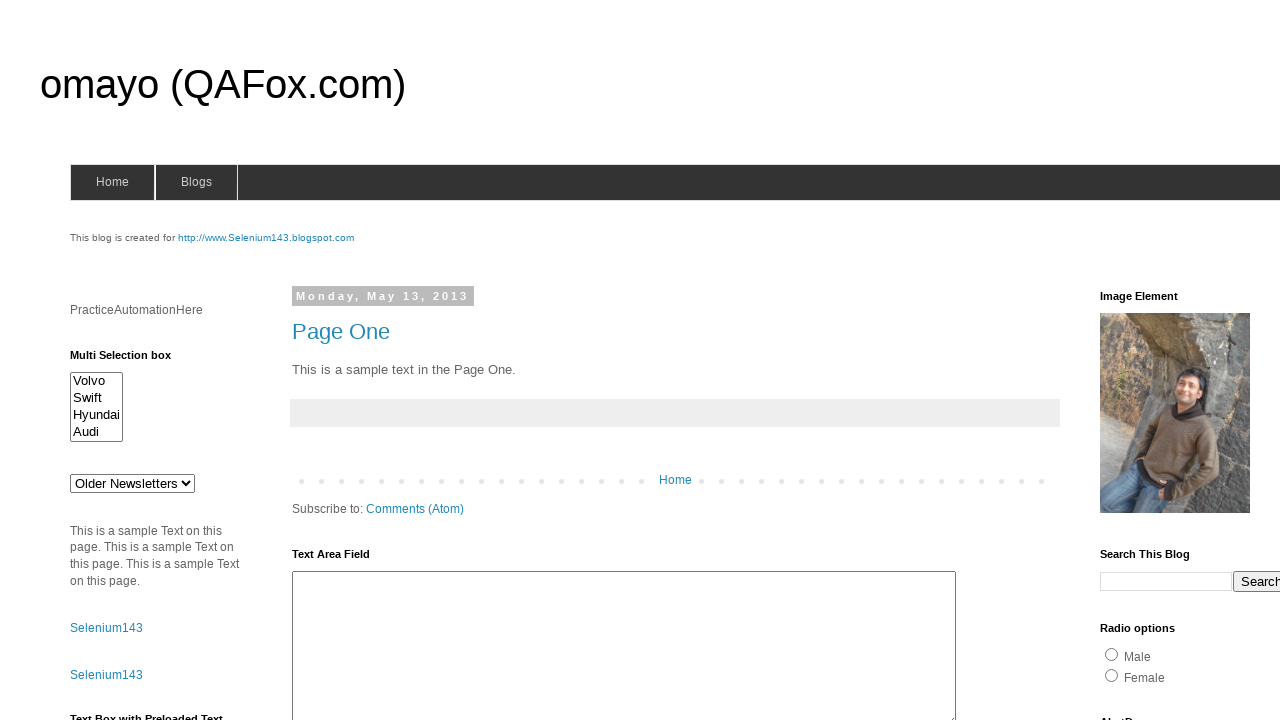

Clicked the checkbox element at (1200, 361) on #checkbox2
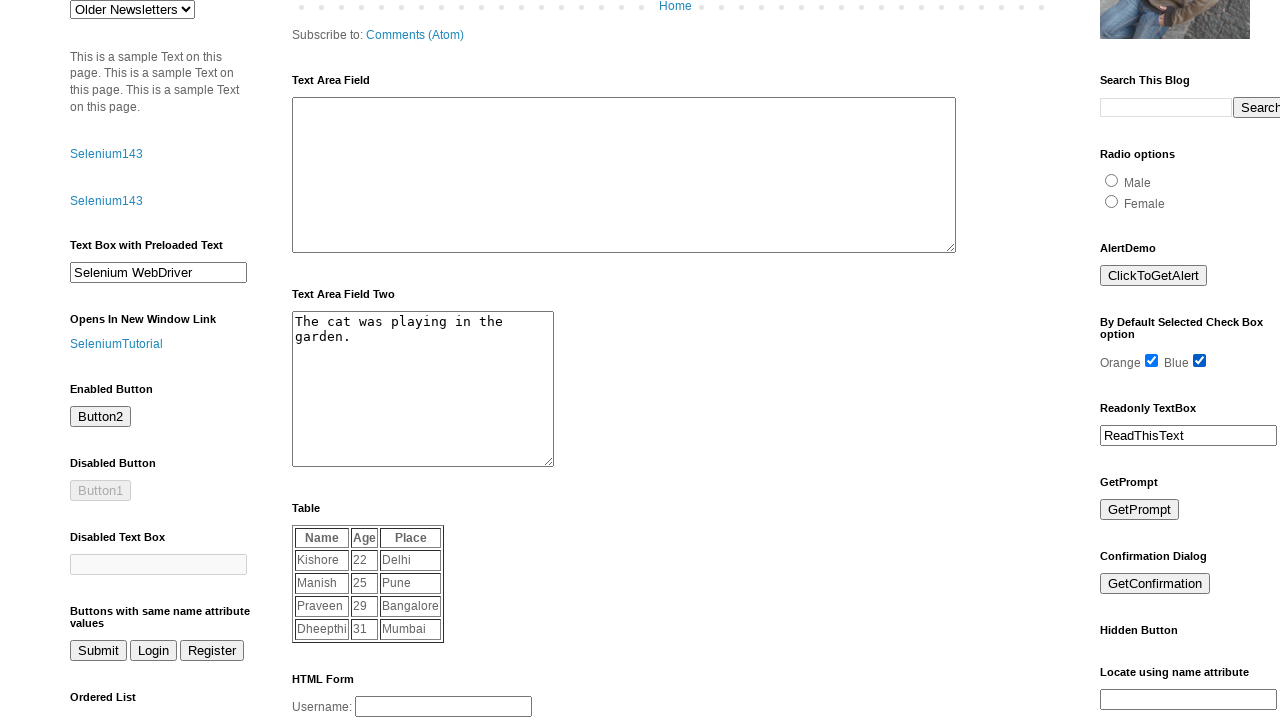

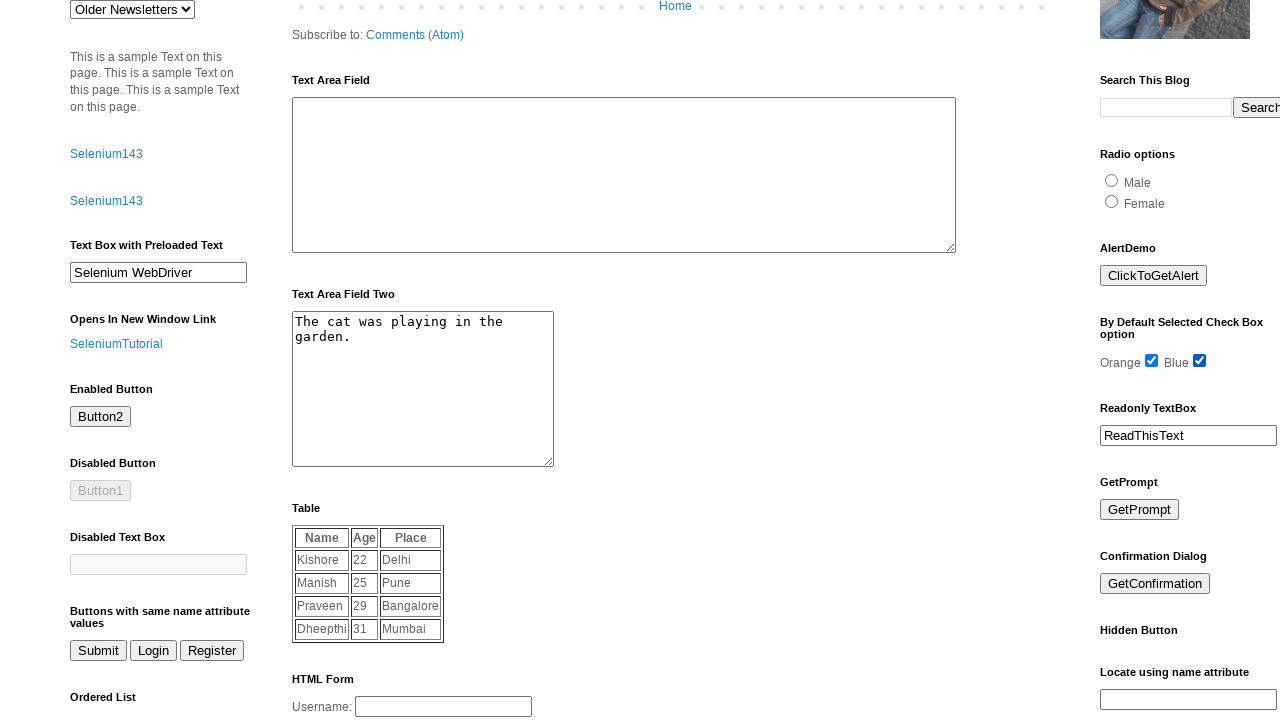